Tests add/remove elements functionality by clicking Add Element button multiple times and then removing elements

Starting URL: https://the-internet.herokuapp.com/add_remove_elements/

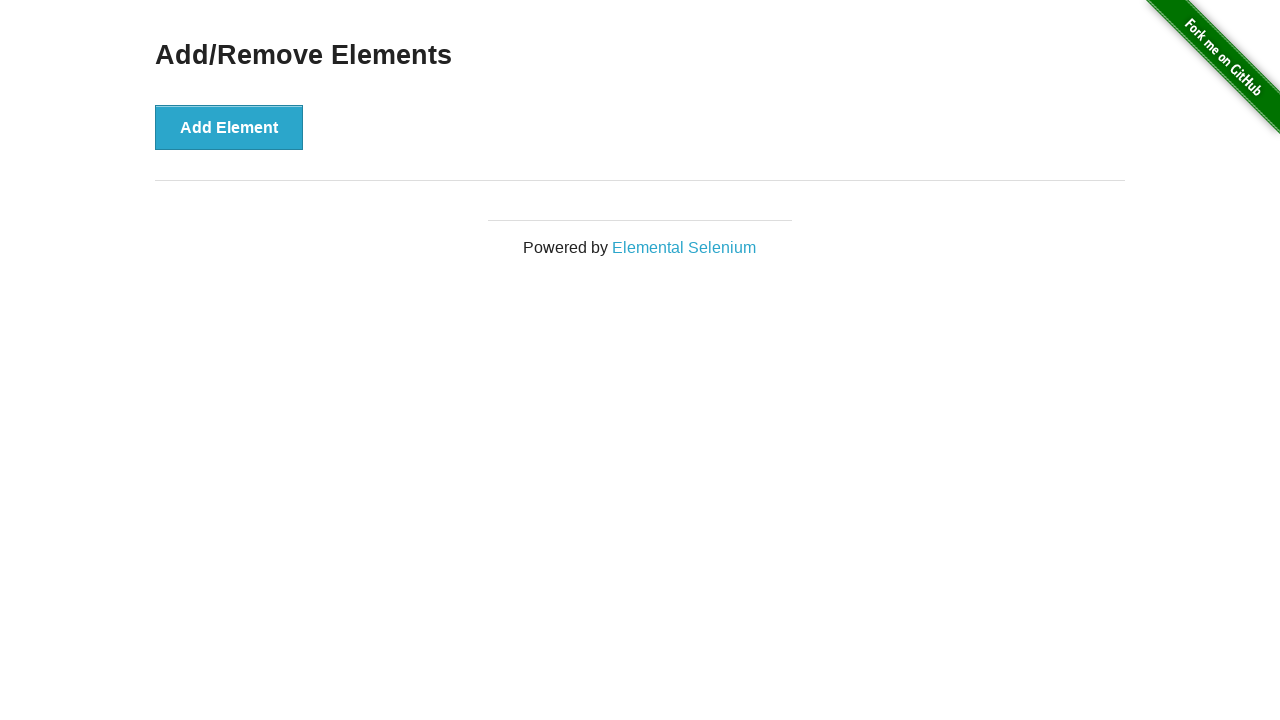

Clicked Add Element button (first click) at (229, 127) on button[onclick='addElement()']
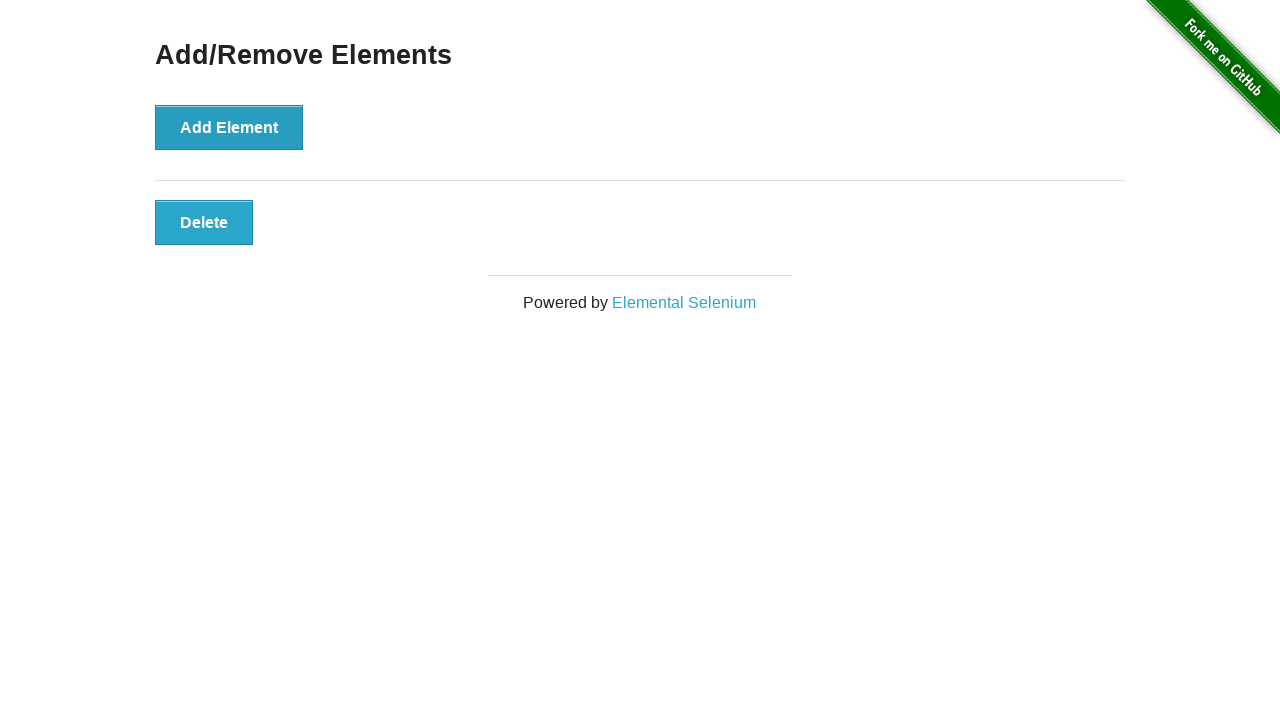

Clicked Add Element button (second click) at (229, 127) on button[onclick='addElement()']
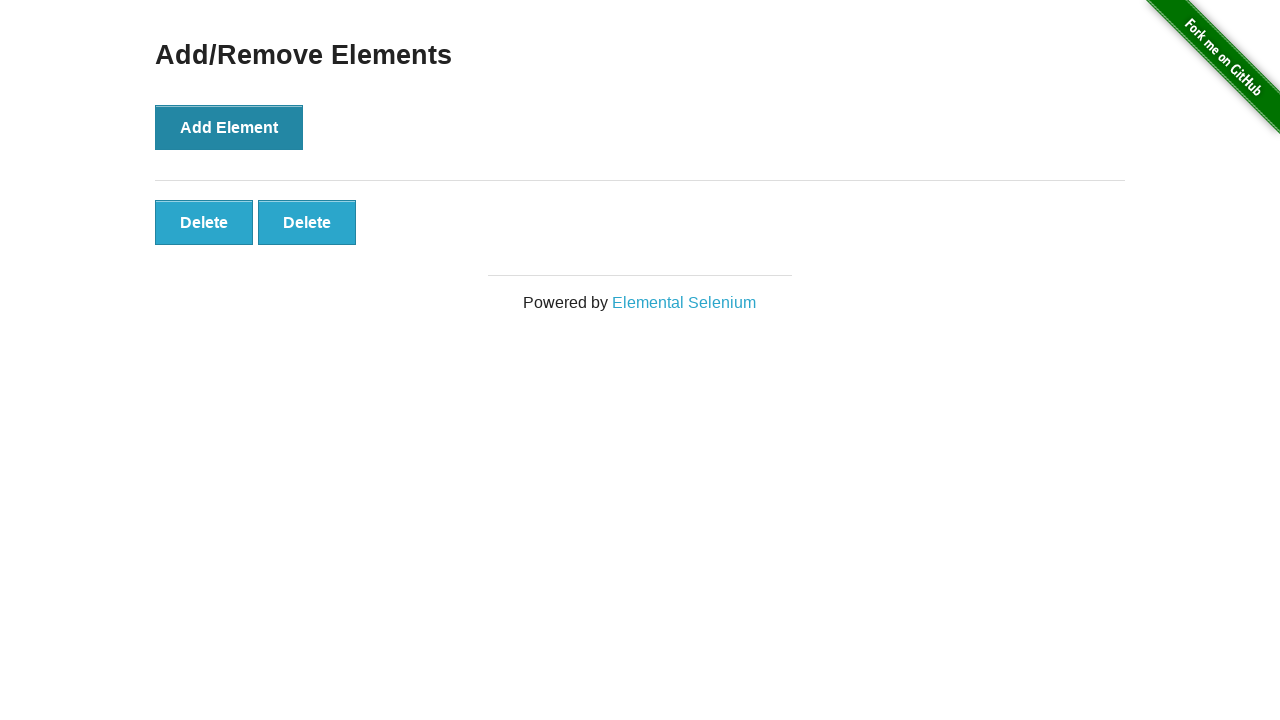

Located all delete buttons
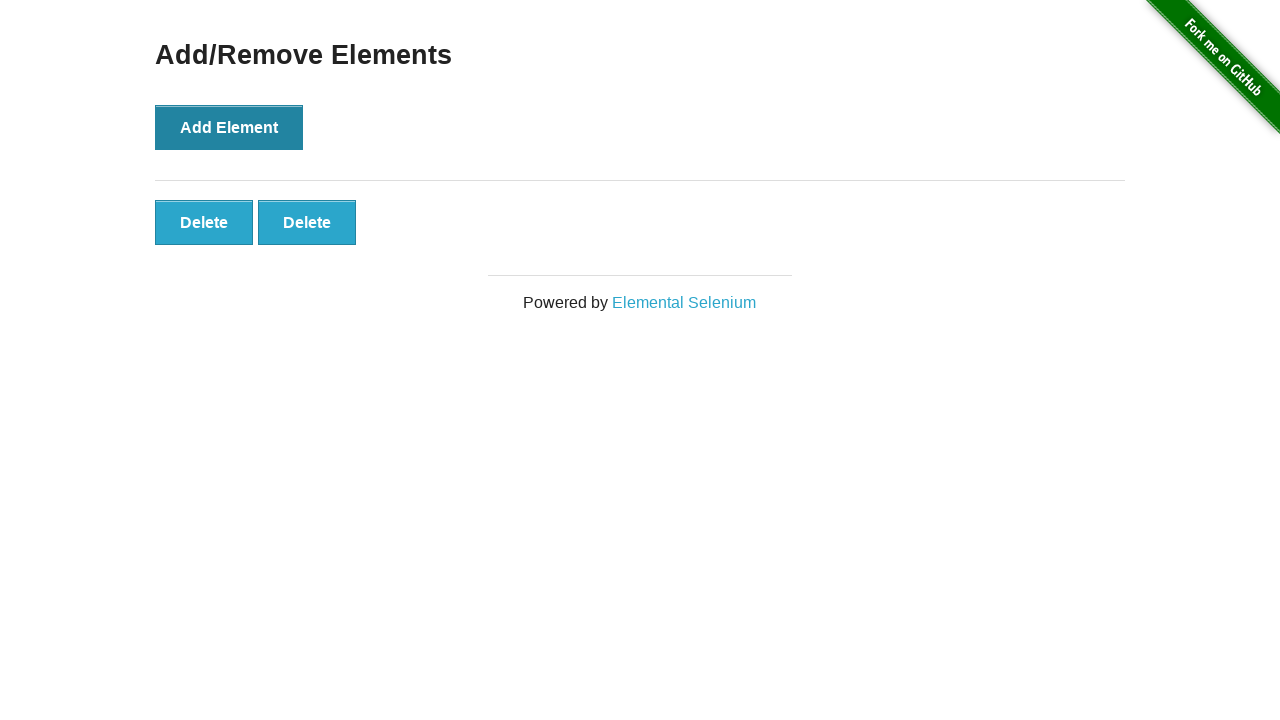

Verified 2 delete buttons exist
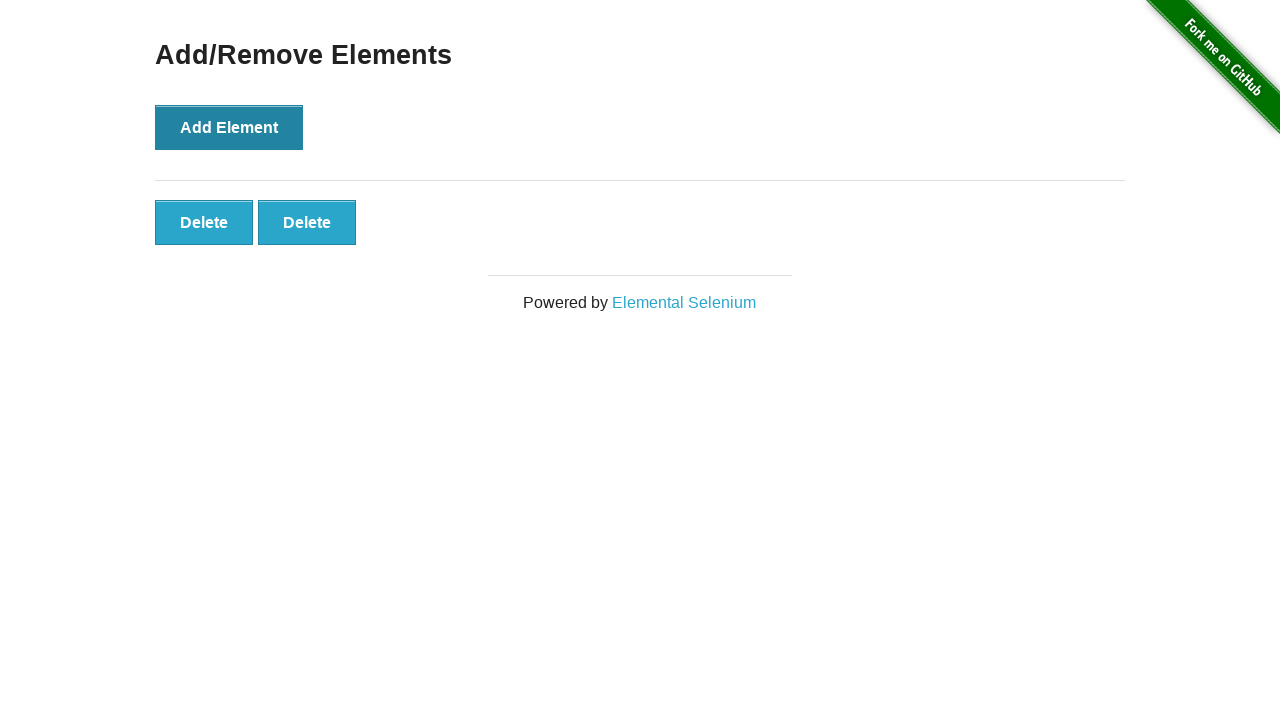

Clicked first delete button to remove an element at (204, 222) on button[onclick='deleteElement()'] >> nth=0
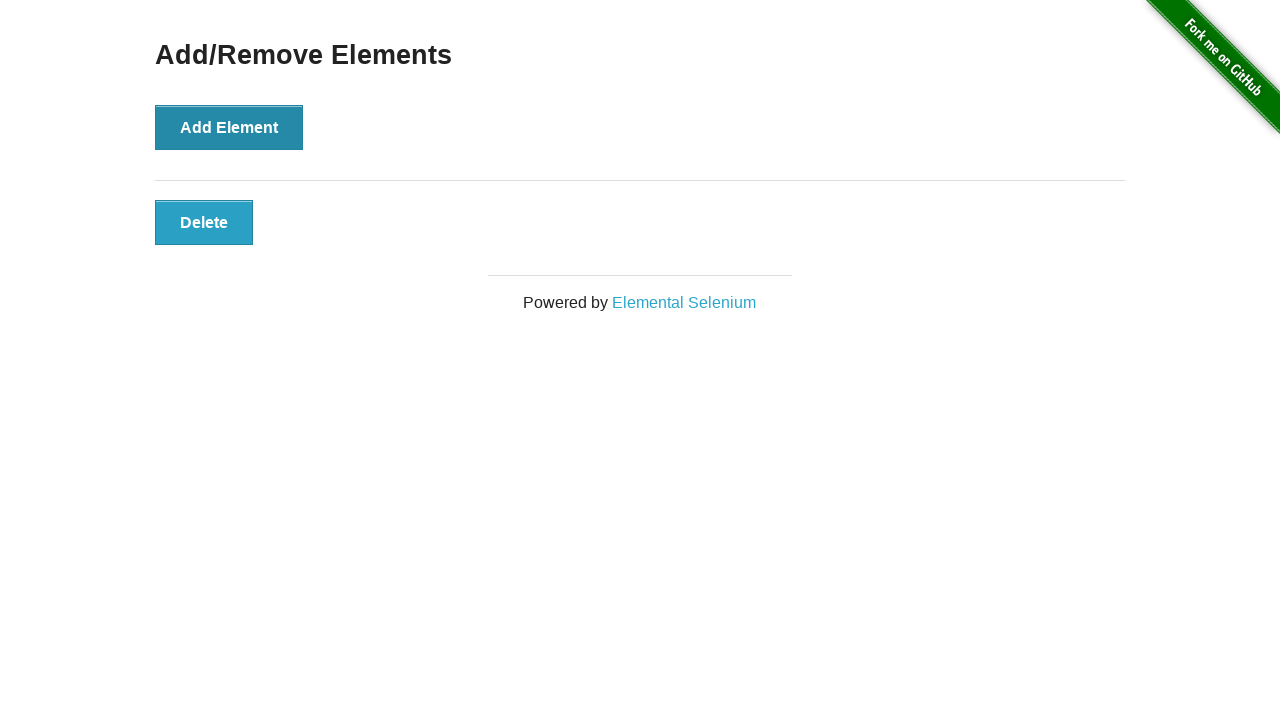

Verified only 1 delete button remains
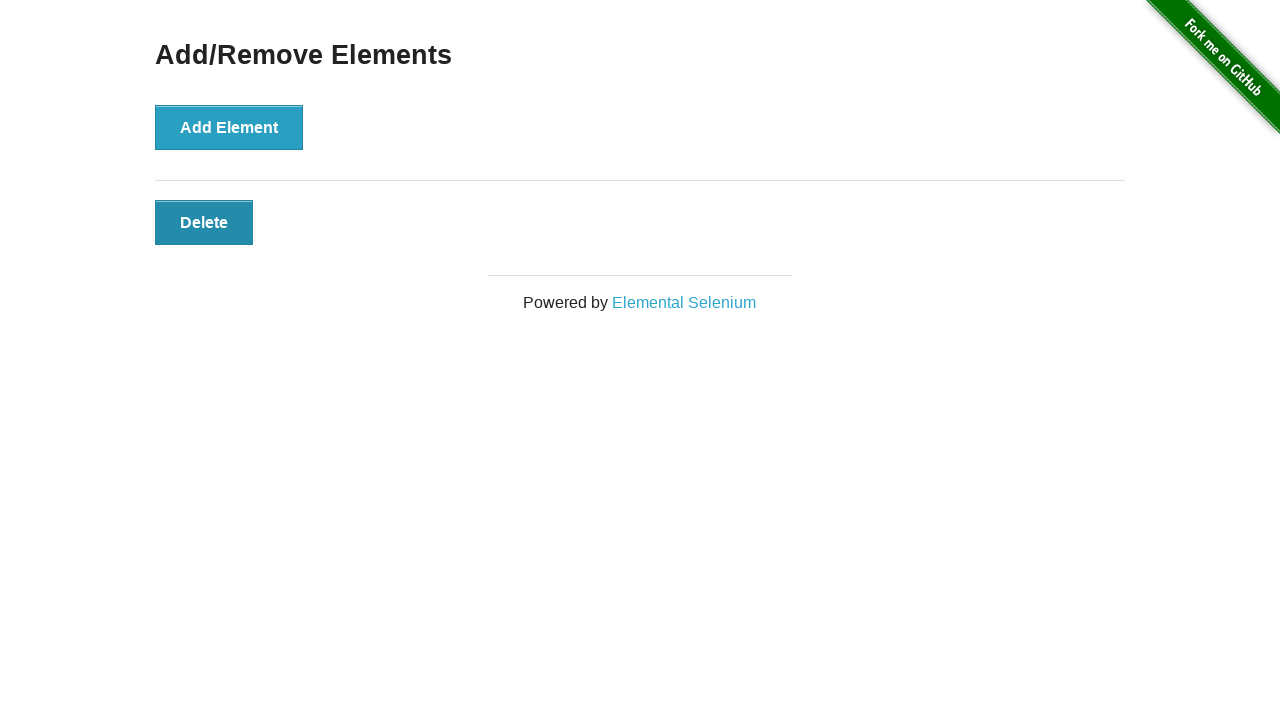

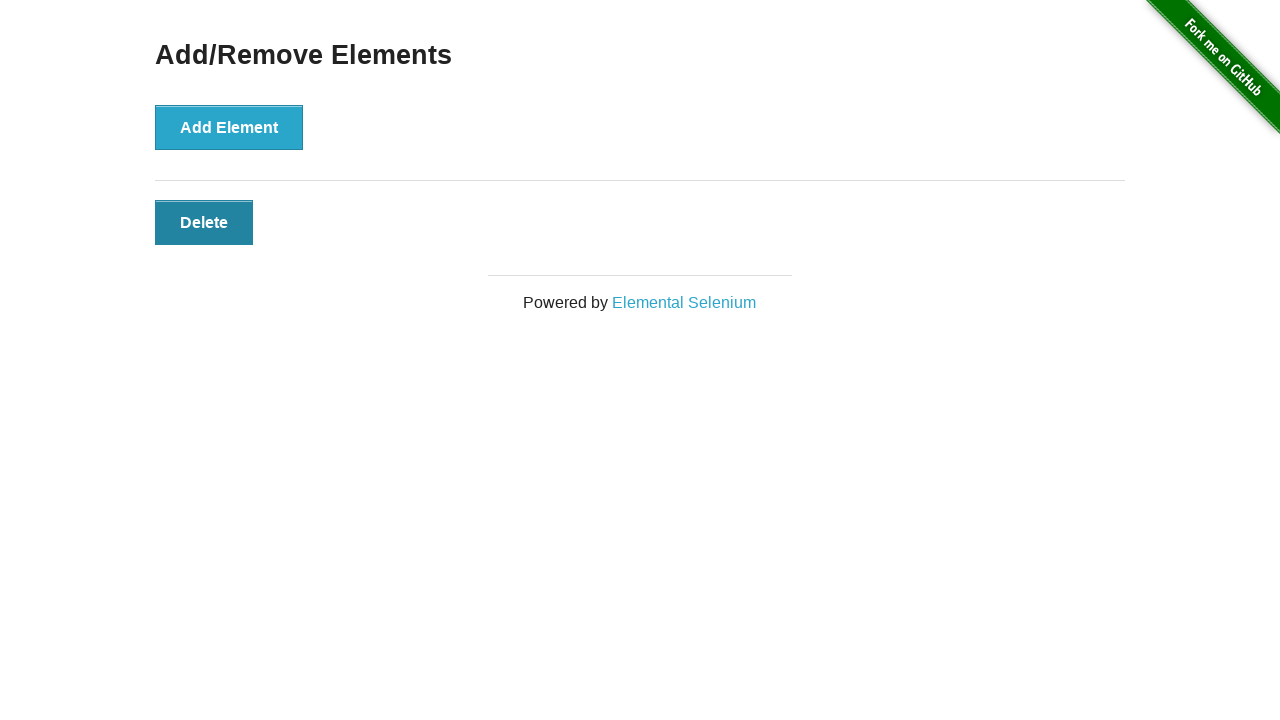